Tests navigation to the A/B Testing page by clicking on the A/B Testing link from the main page

Starting URL: https://the-internet.herokuapp.com/

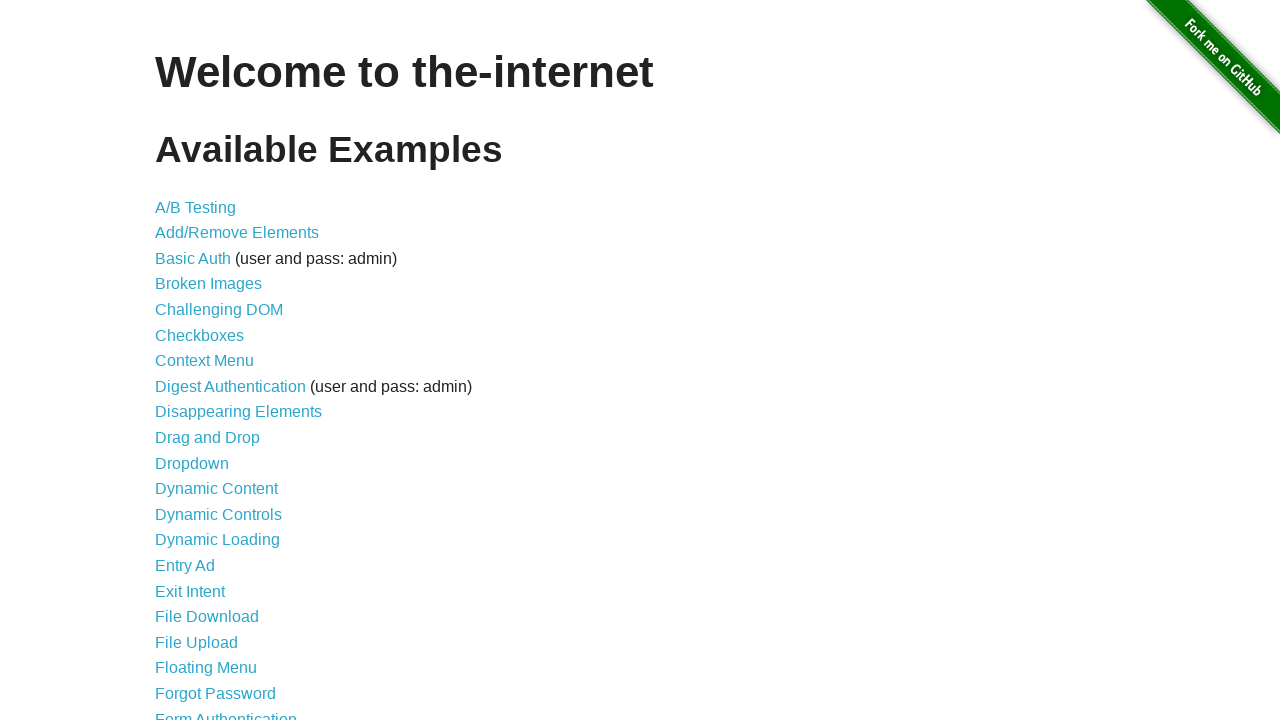

Clicked on the A/B Testing link at (196, 207) on text=A/B Testing
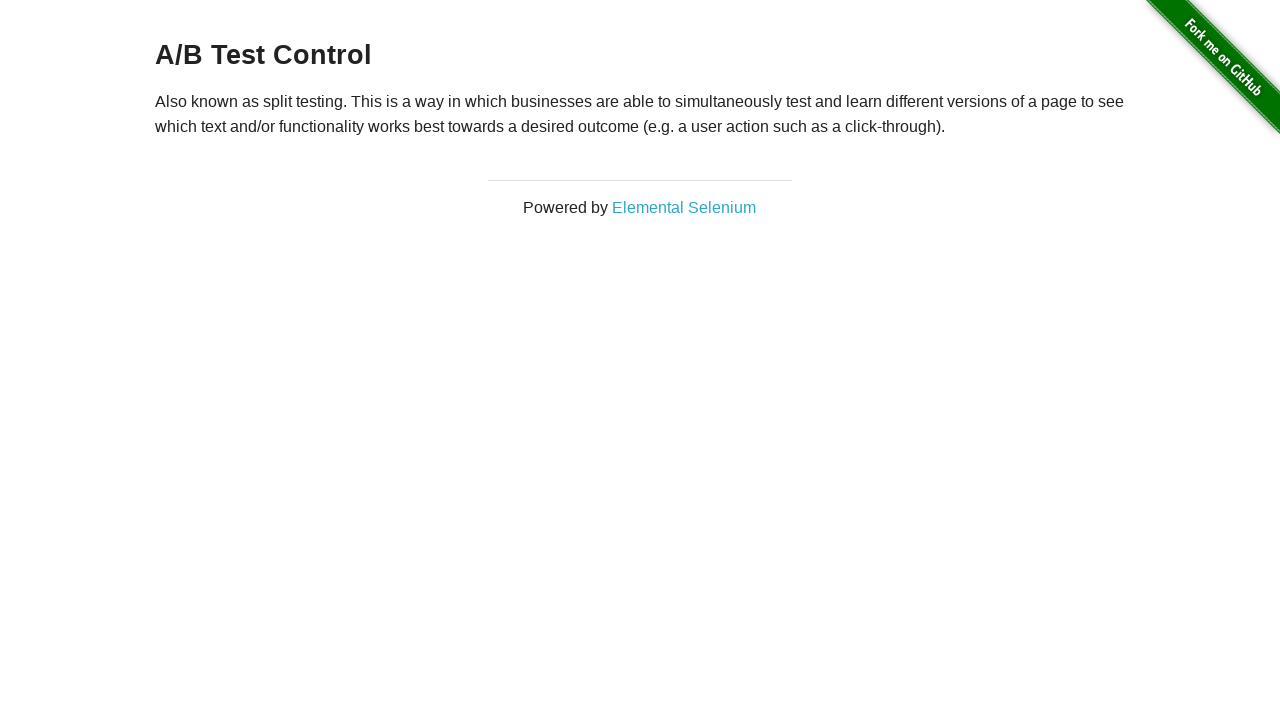

Verified navigation to A/B Testing page at https://the-internet.herokuapp.com/abtest
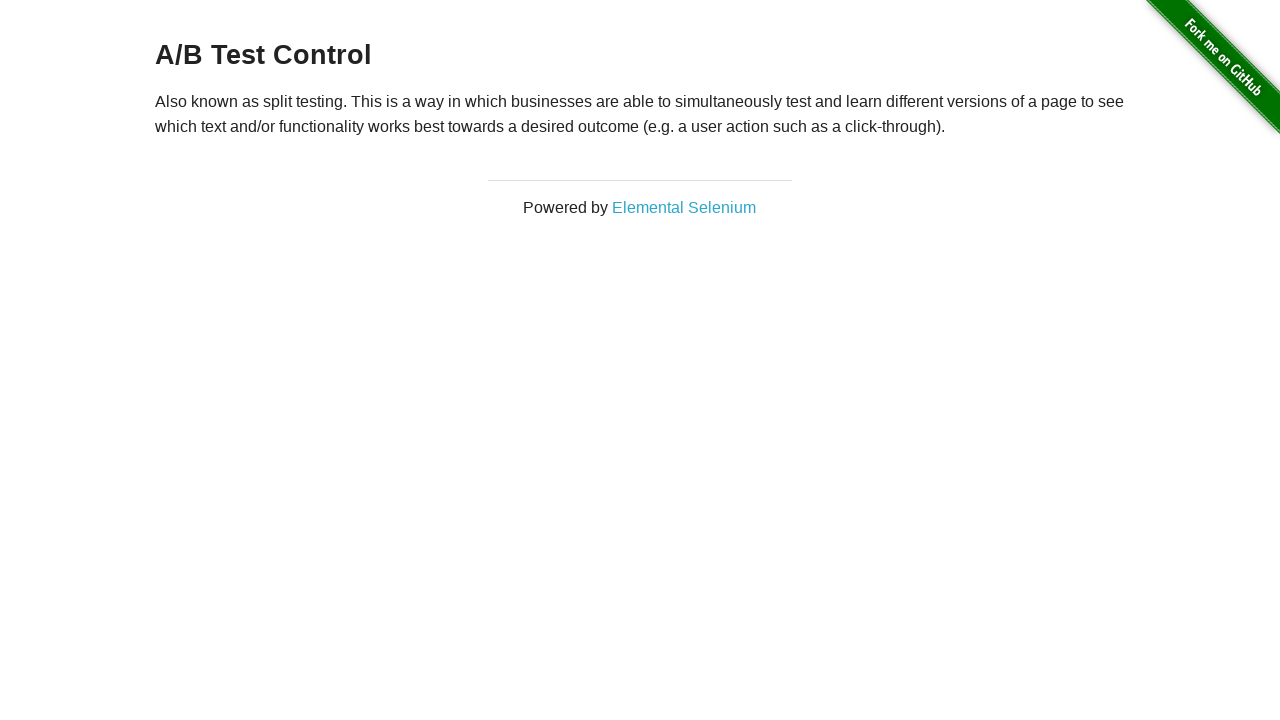

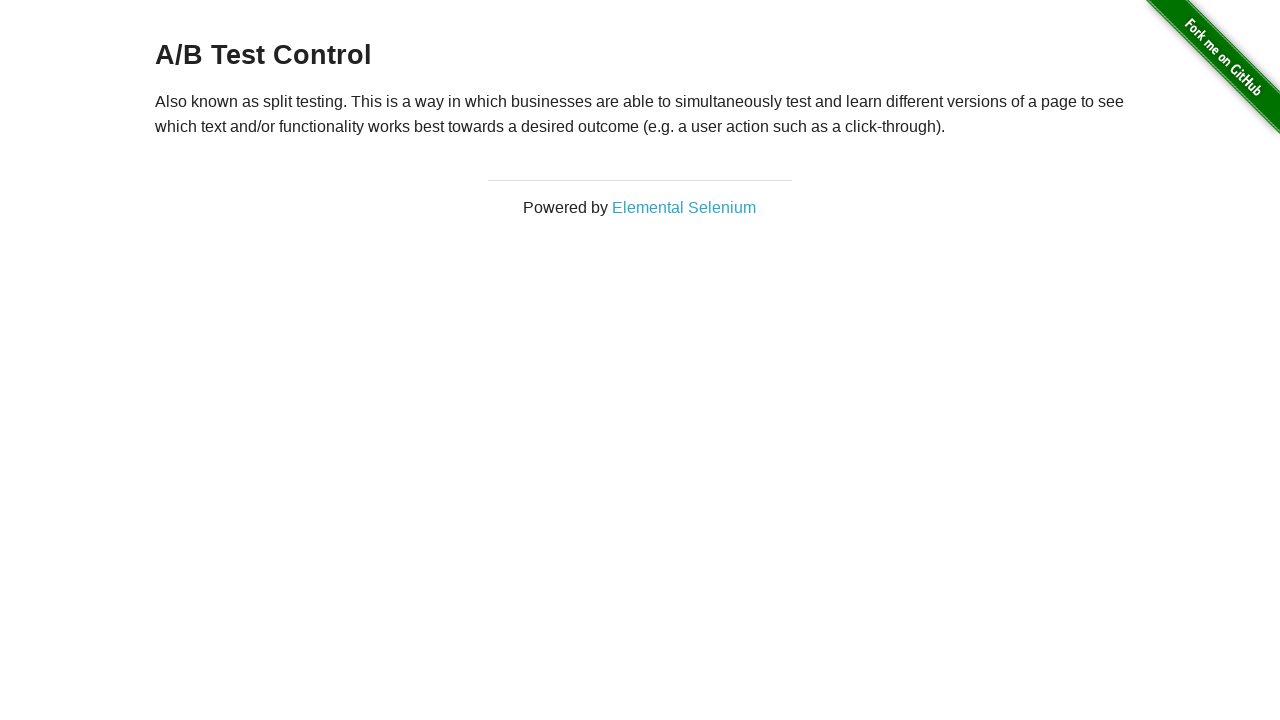